Tests the search functionality by entering a product name in the search bar and submitting the search

Starting URL: https://www.glisshop.com/

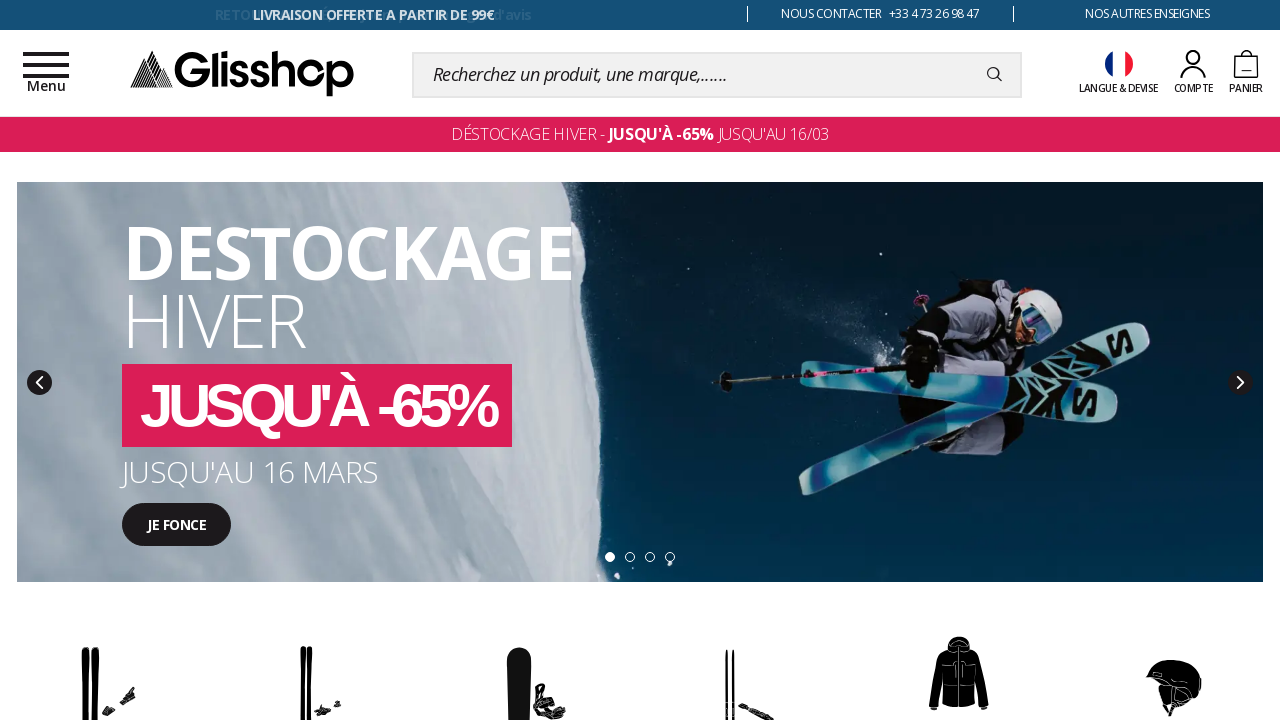

Filled search bar with product name 'jones mtb' on input[name='searchText']
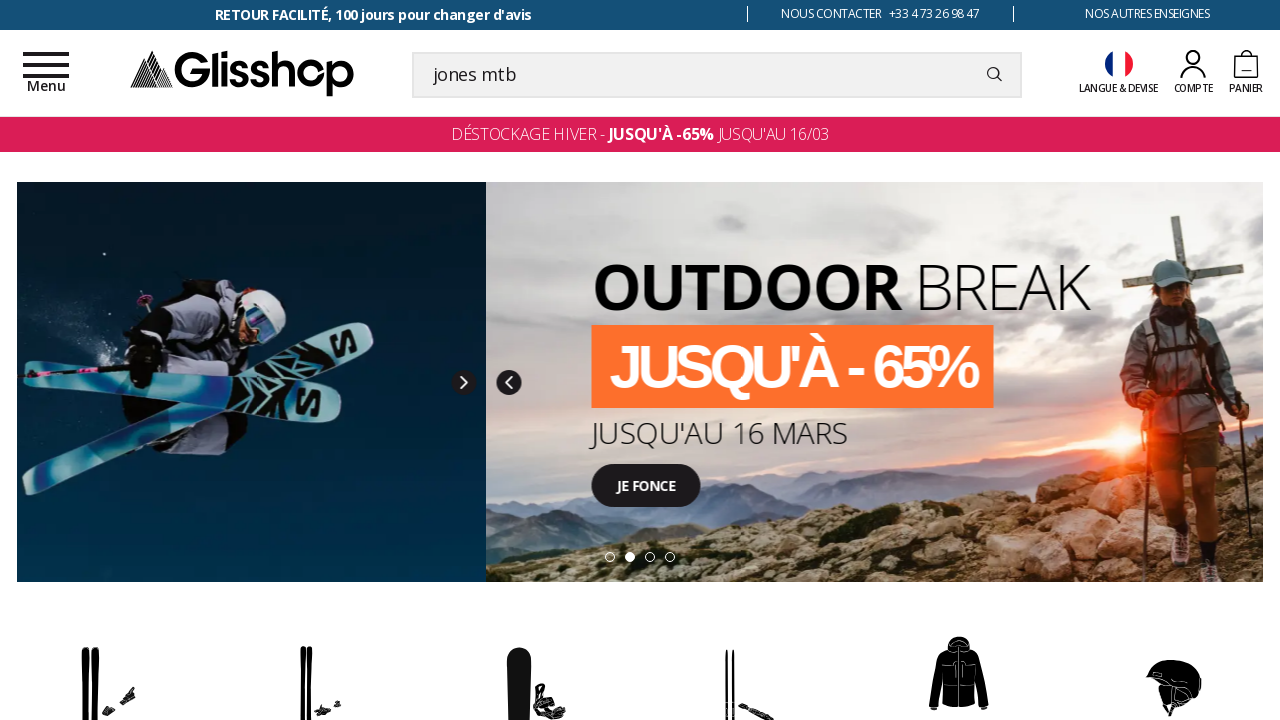

Clicked search submit button at (994, 74) on .btn_transparent
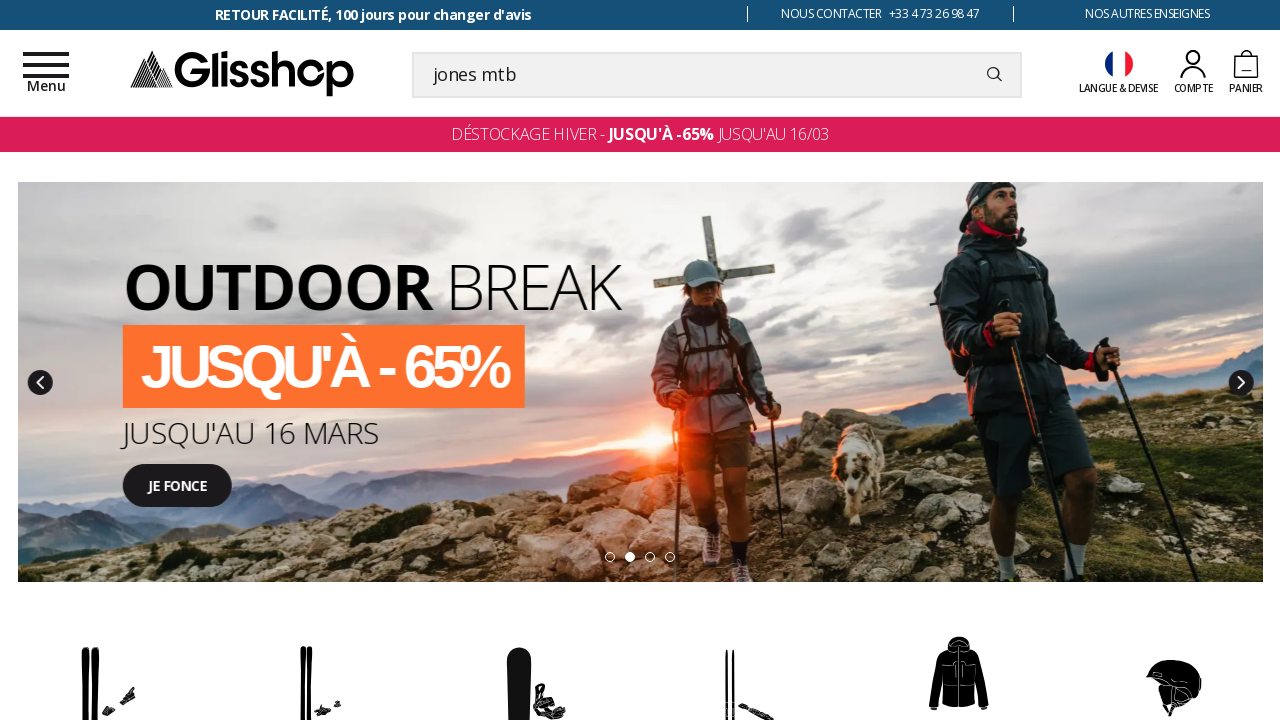

Search results page loaded successfully
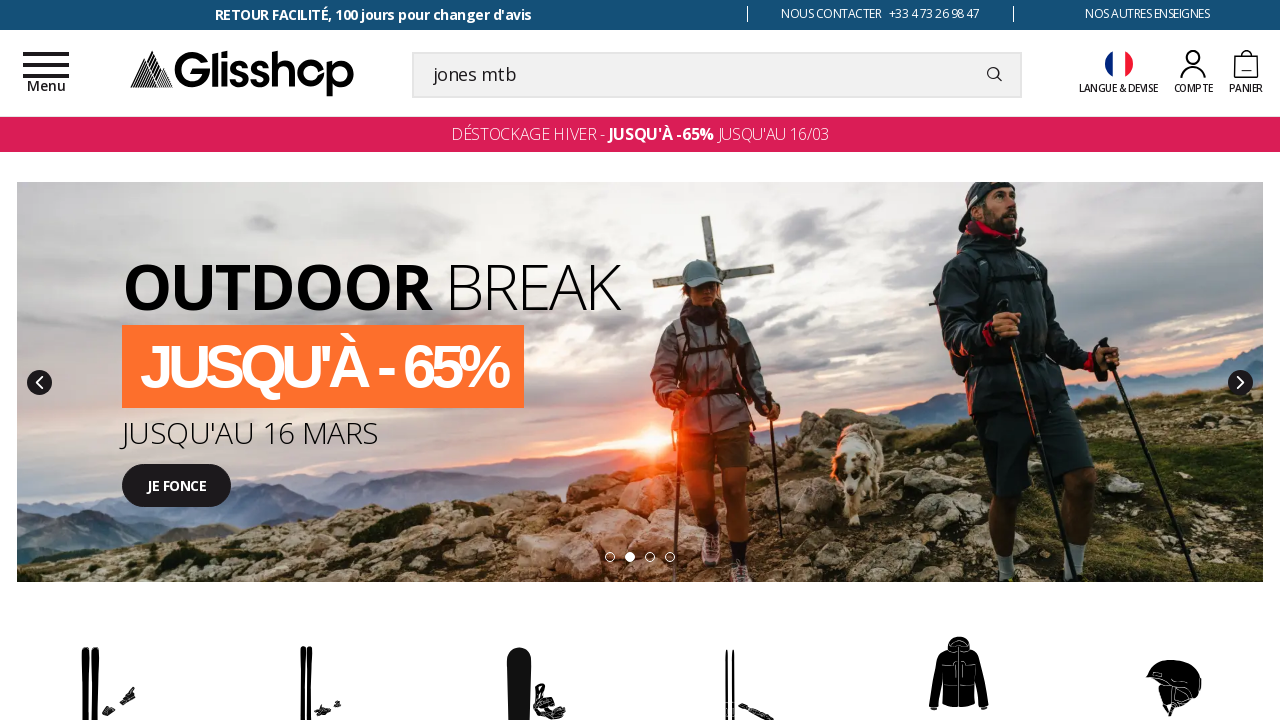

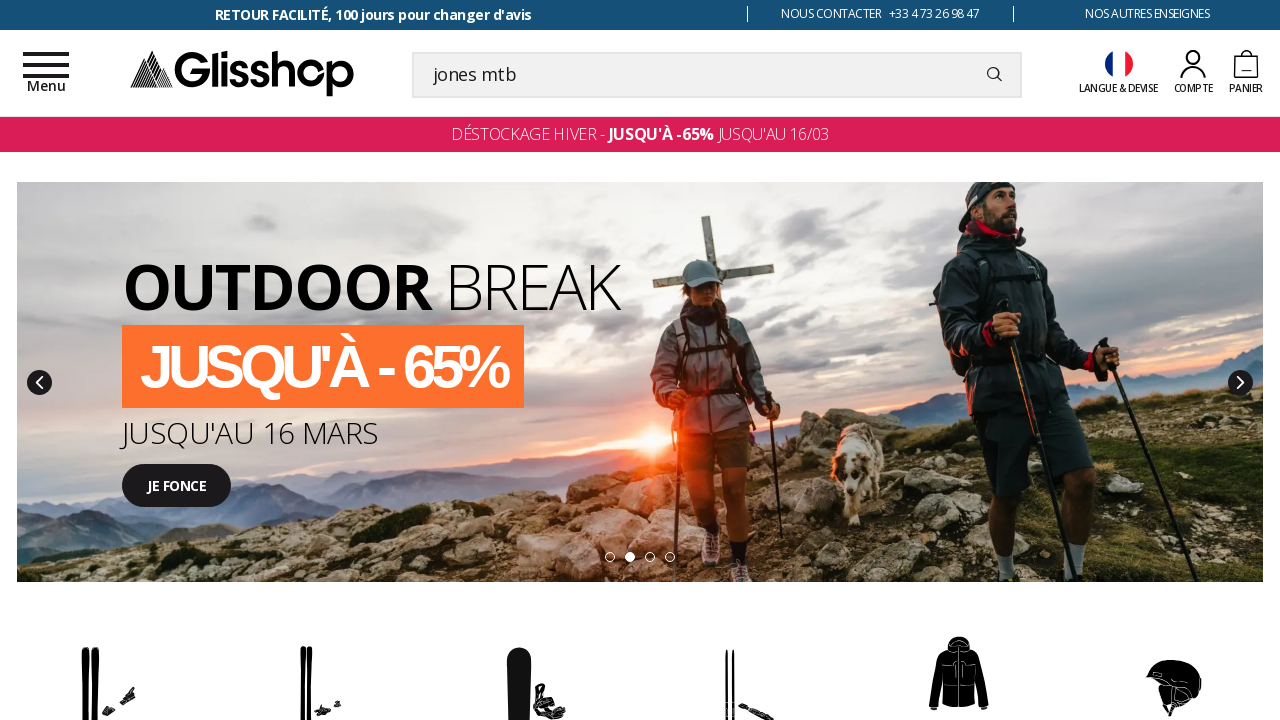